Tests drag and drop functionality by dragging a draggable element and dropping it onto a droppable target element

Starting URL: http://jqueryui.com/resources/demos/droppable/default.html

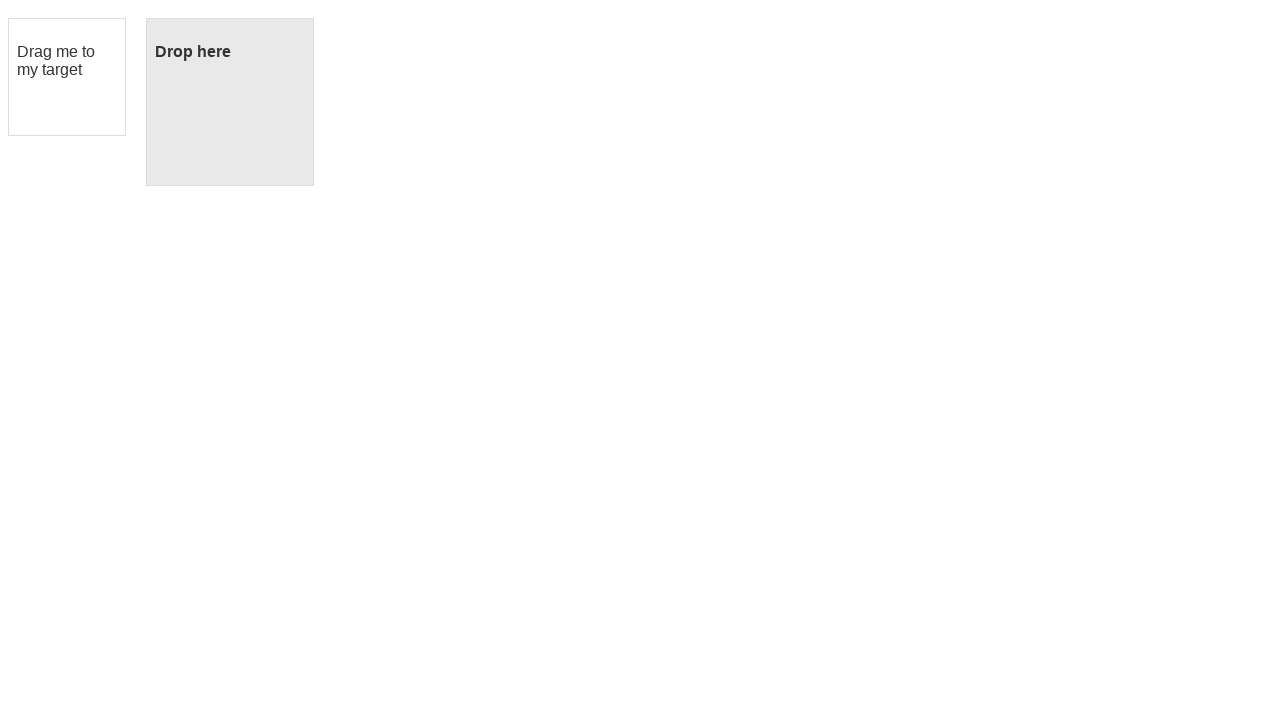

Located draggable element with ID 'draggable'
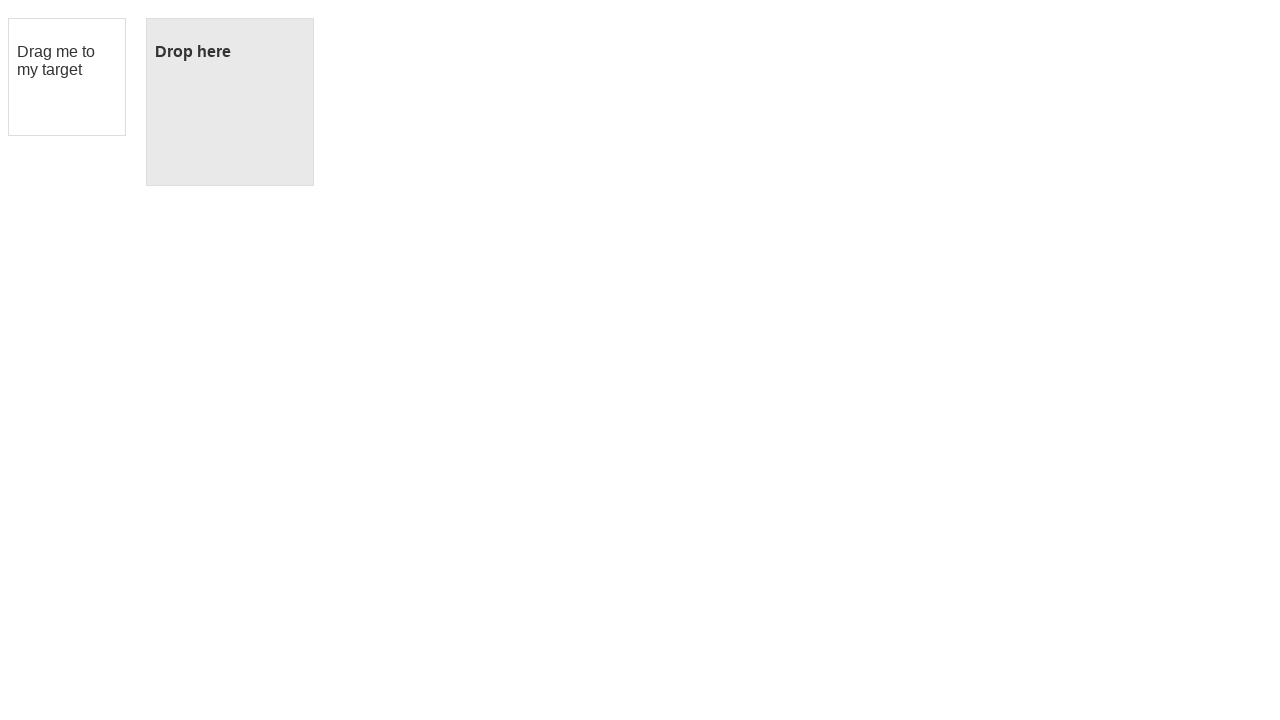

Located droppable target element with ID 'droppable'
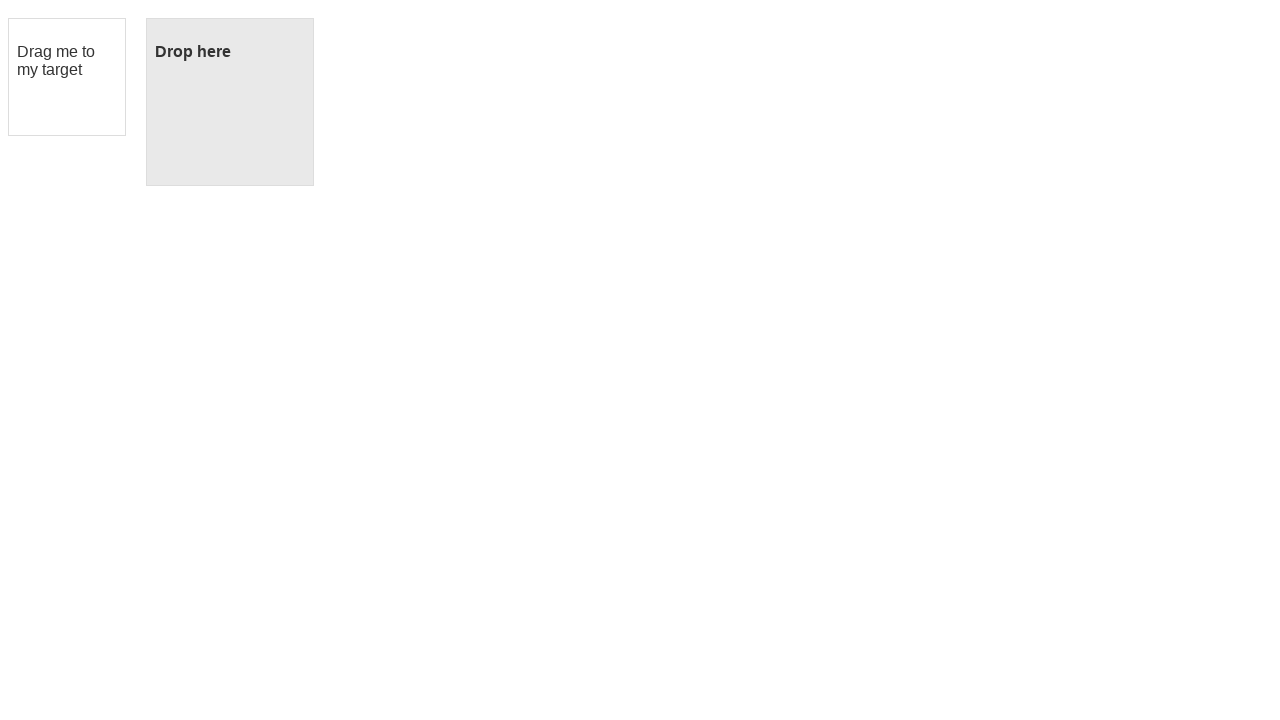

Dragged draggable element and dropped it onto droppable target at (230, 102)
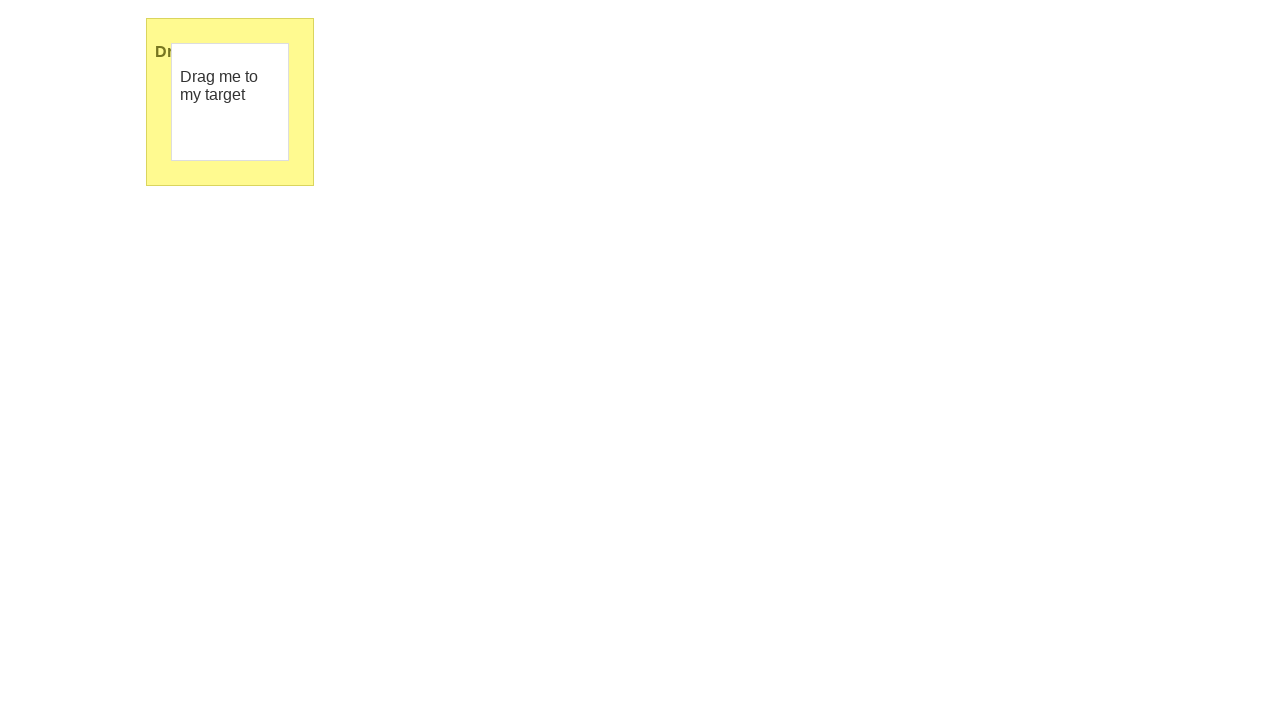

Waited for drag and drop animation to complete
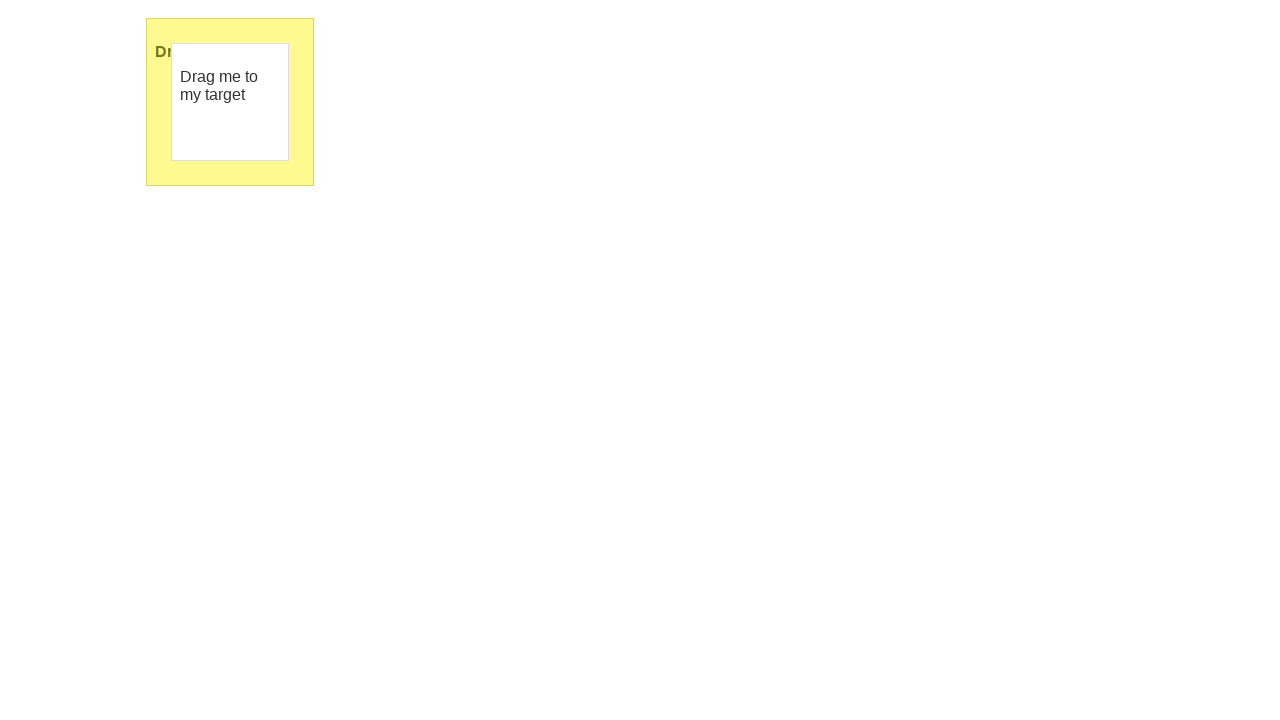

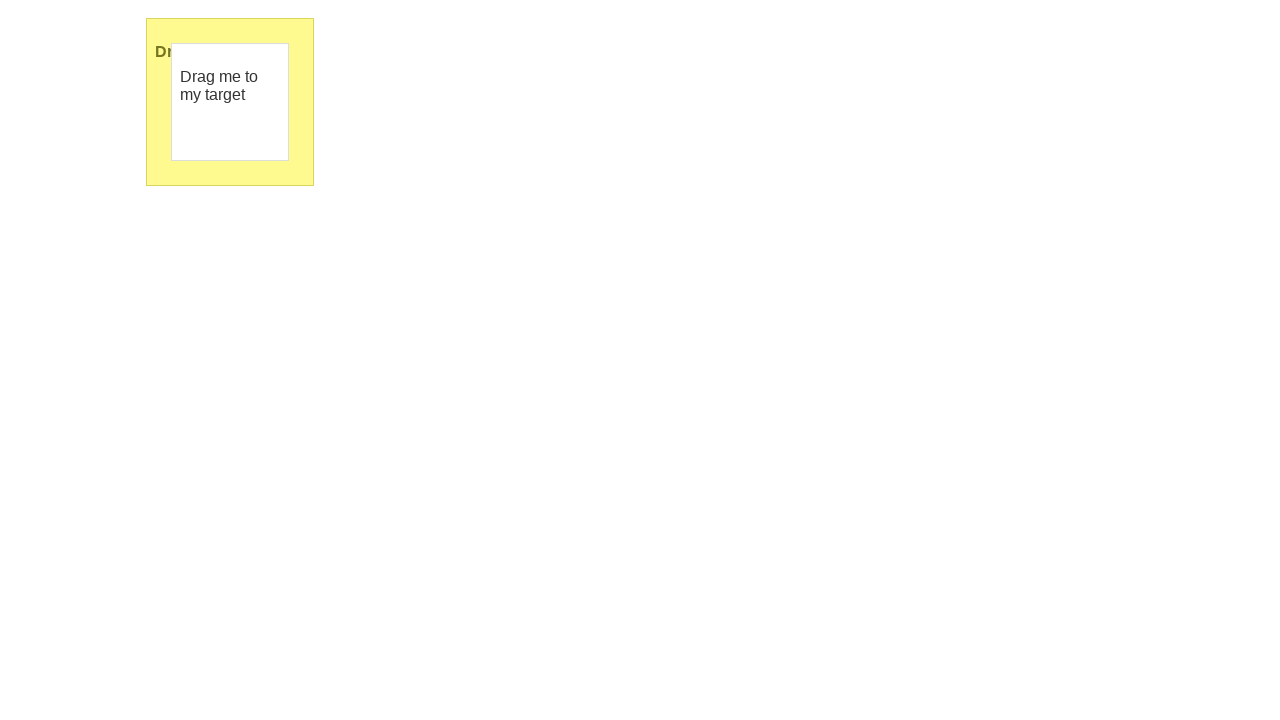